Tests the DemoQA Elements Text Box form by navigating to the text box section, filling in various fields (name, email with multiple formats, current address, permanent address), and submitting the form to verify the output.

Starting URL: https://demoqa.com

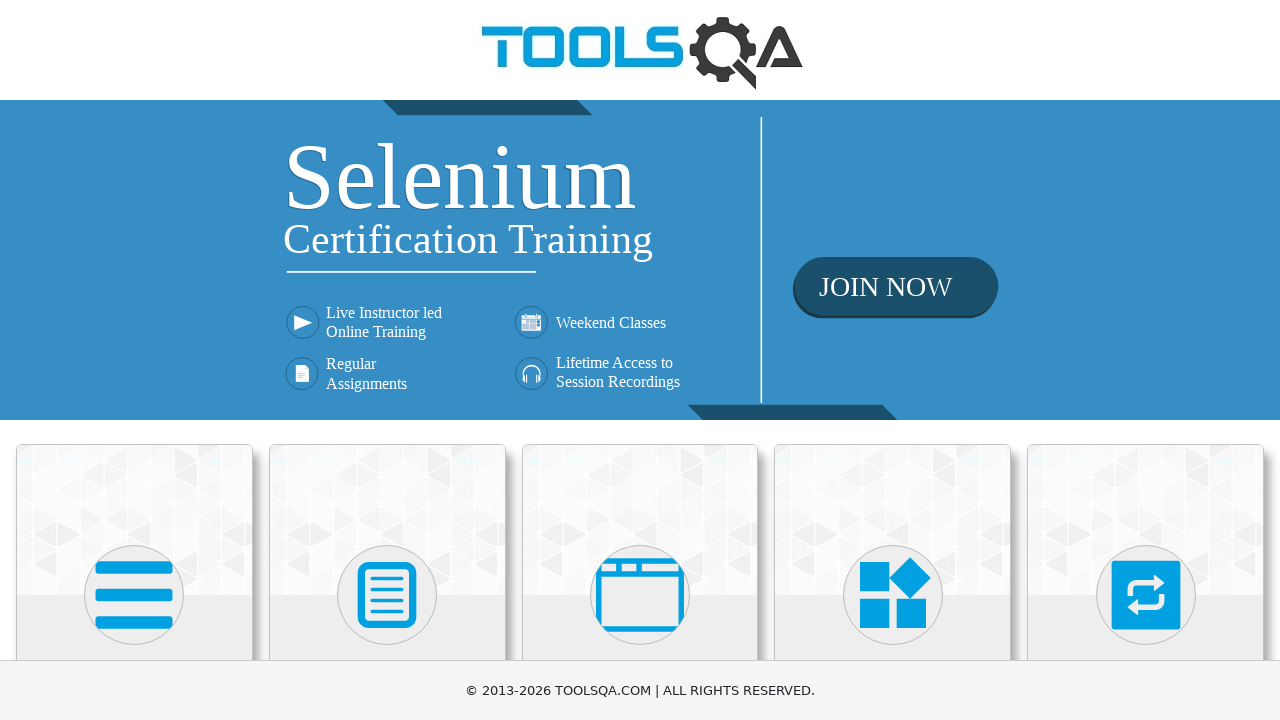

Clicked on Elements menu (first card/avatar) at (134, 595) on (//div[@class='avatar mx-auto white'])[1]
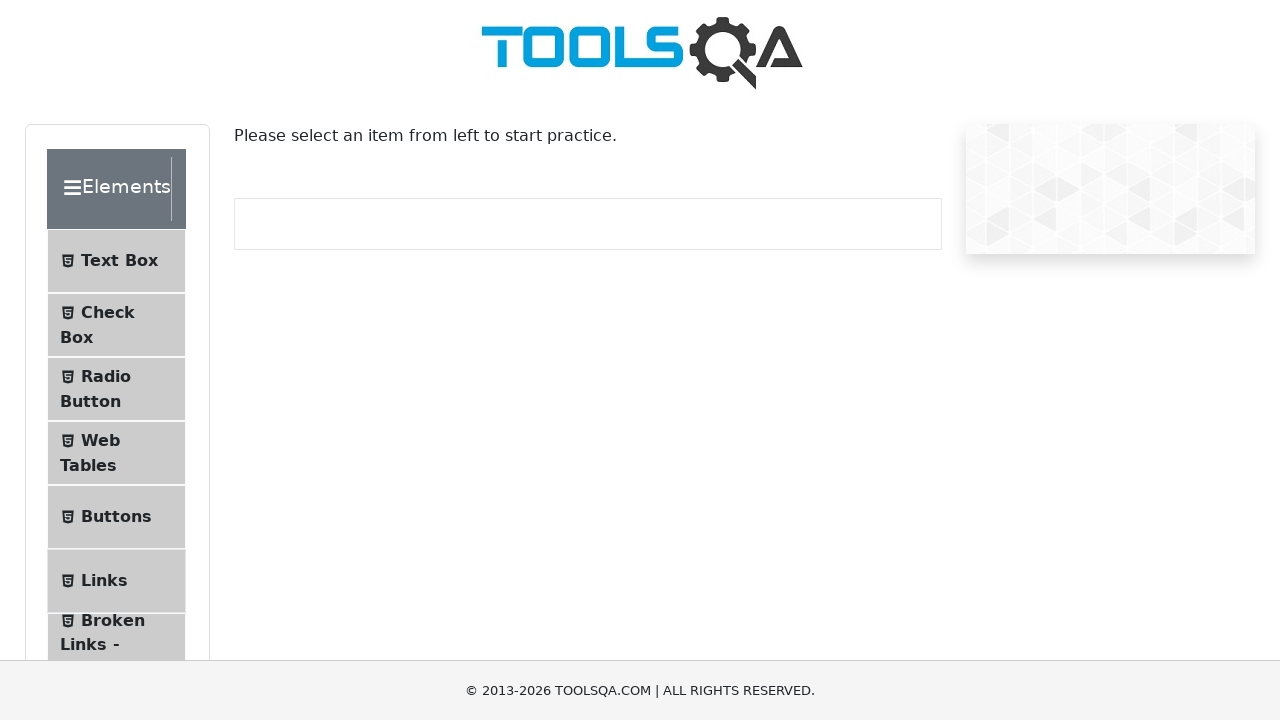

Clicked on Text Box sub-menu item at (116, 261) on #item-0
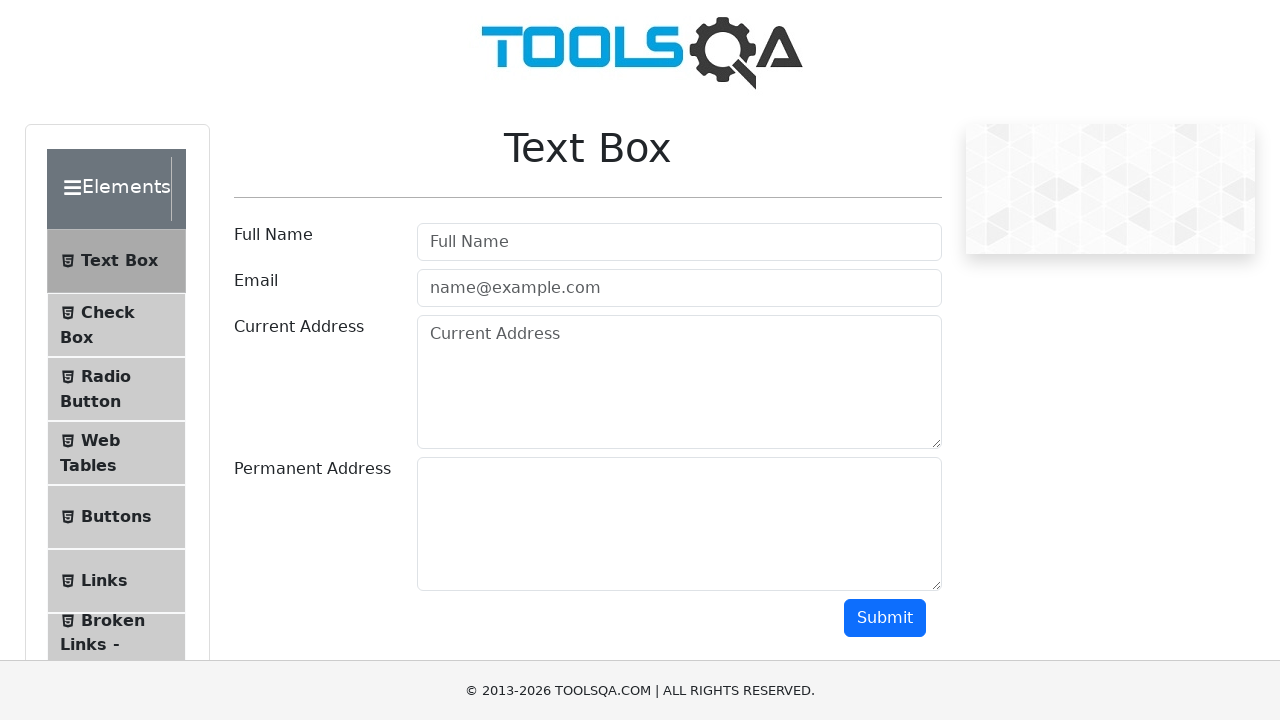

Scrolled down to see the form
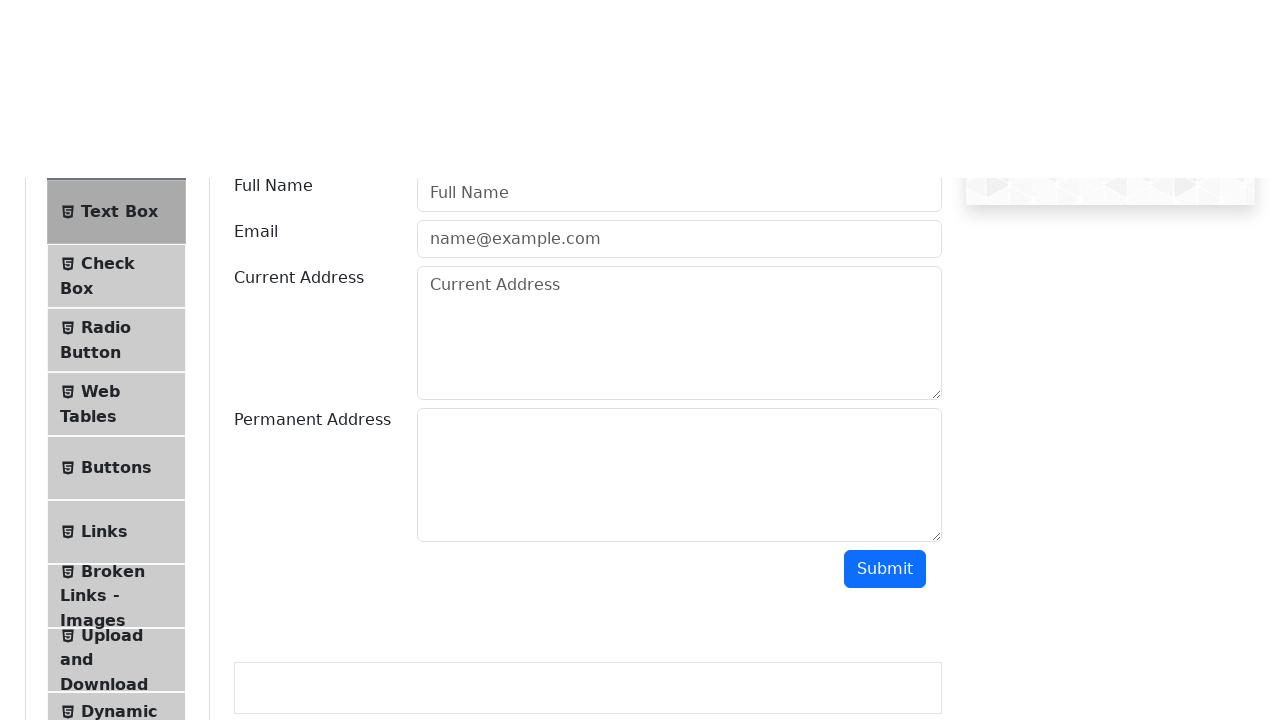

Filled in full name field with 'FullNameTest' on #userName
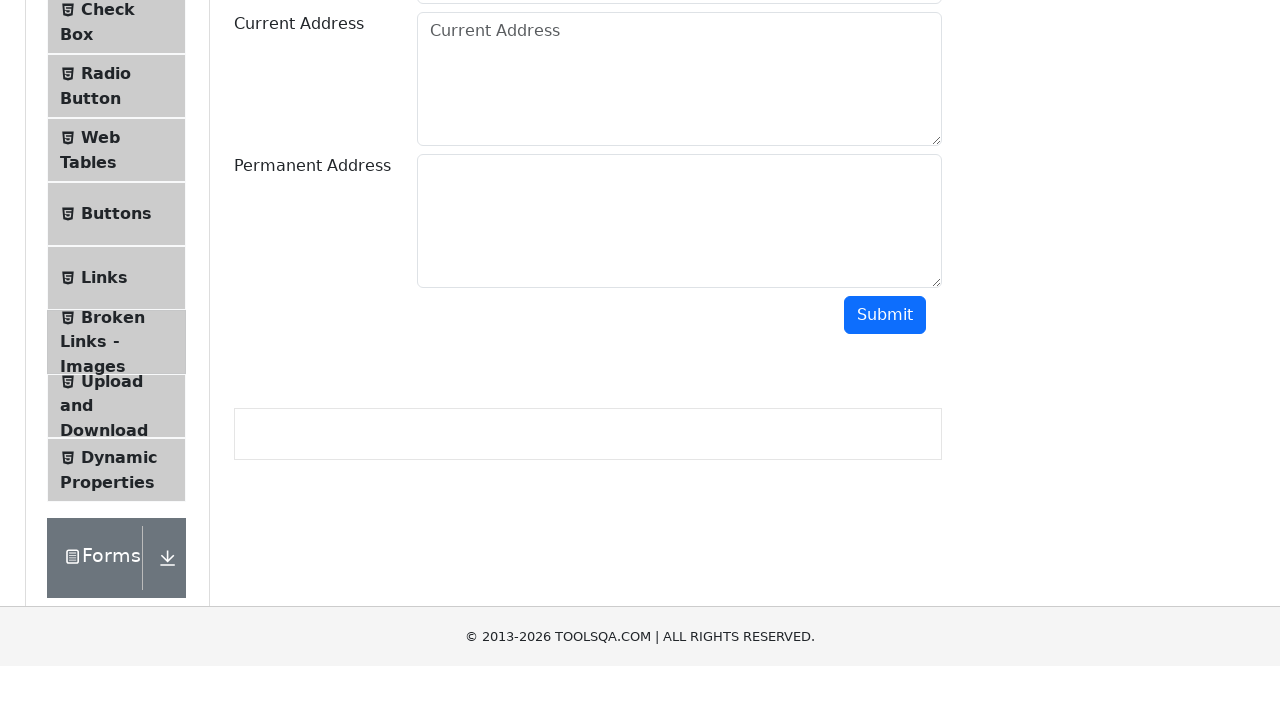

Filled in email field with invalid format 'EmailTest' (no domain) on #userEmail
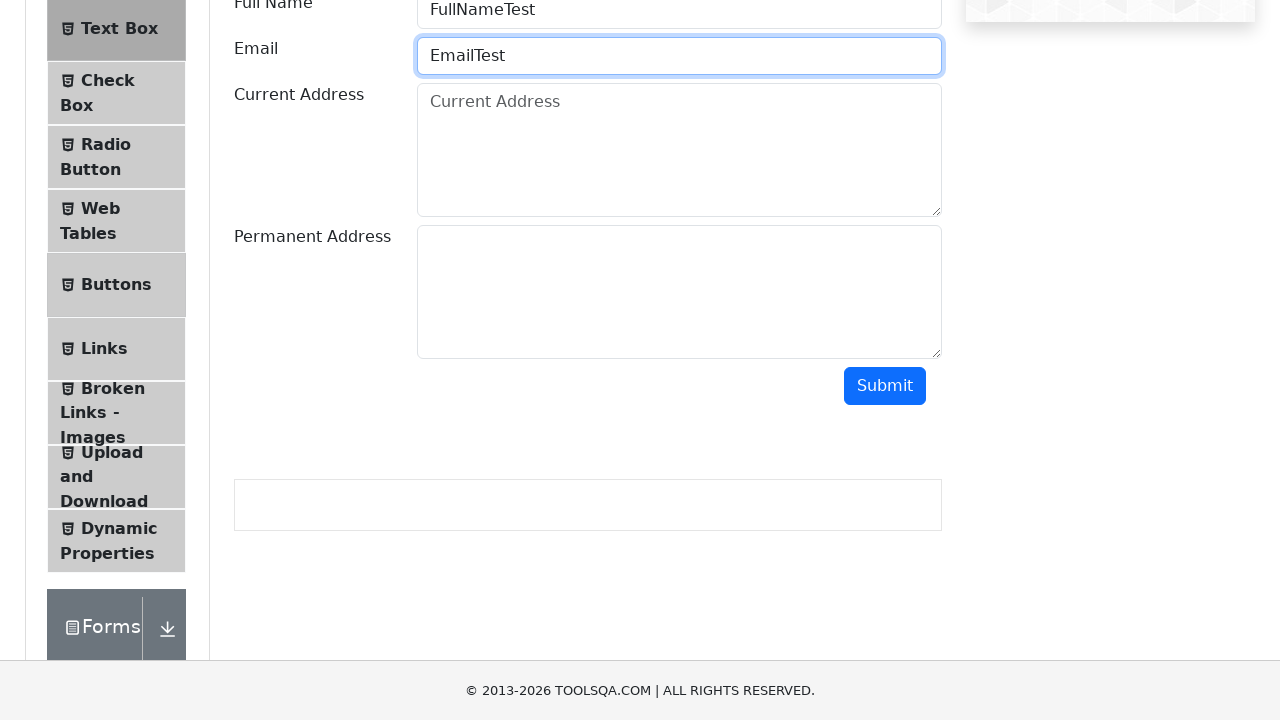

Clicked submit button with invalid email (no domain) at (885, 386) on #submit
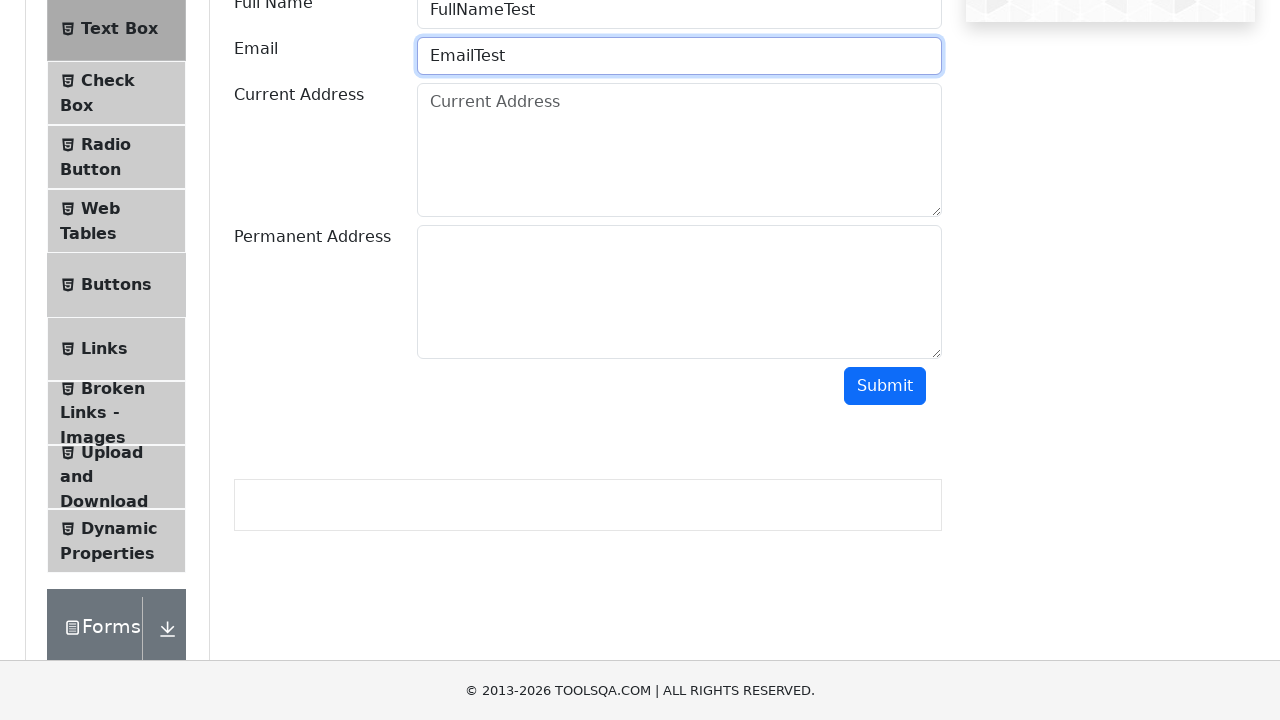

Cleared email field on #userEmail
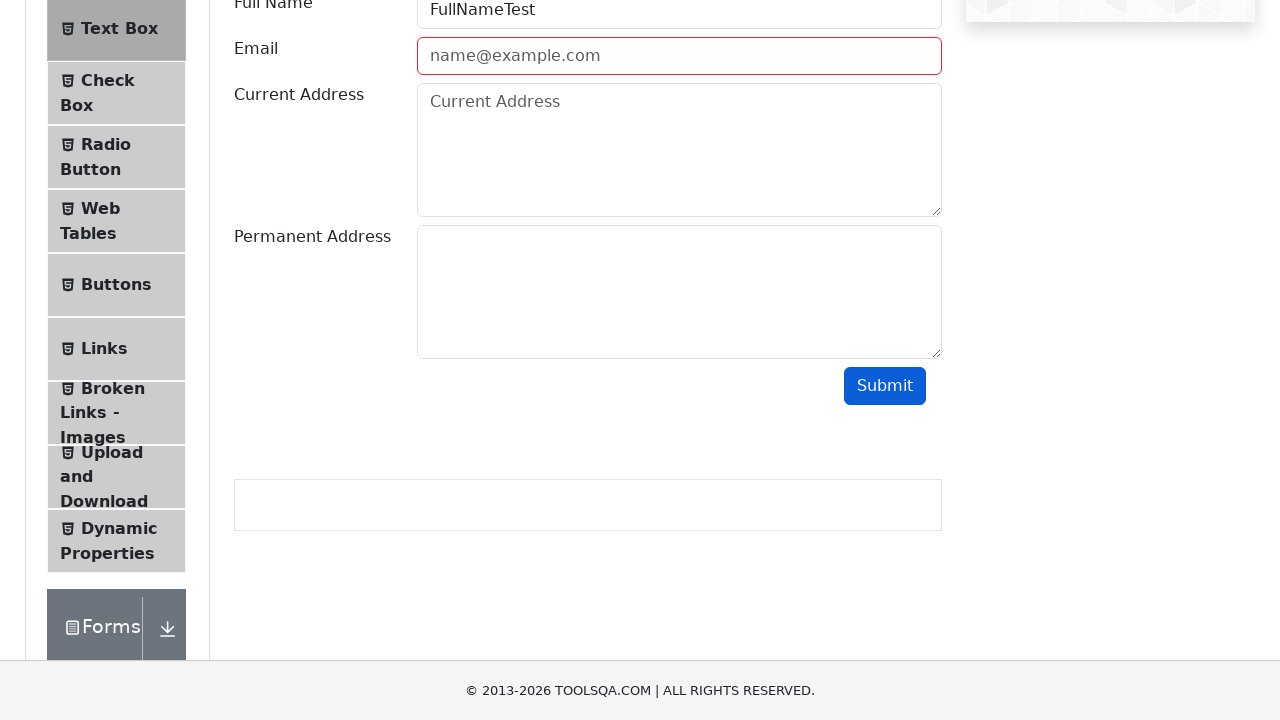

Filled in email field with partial domain 'EmailTest@' on #userEmail
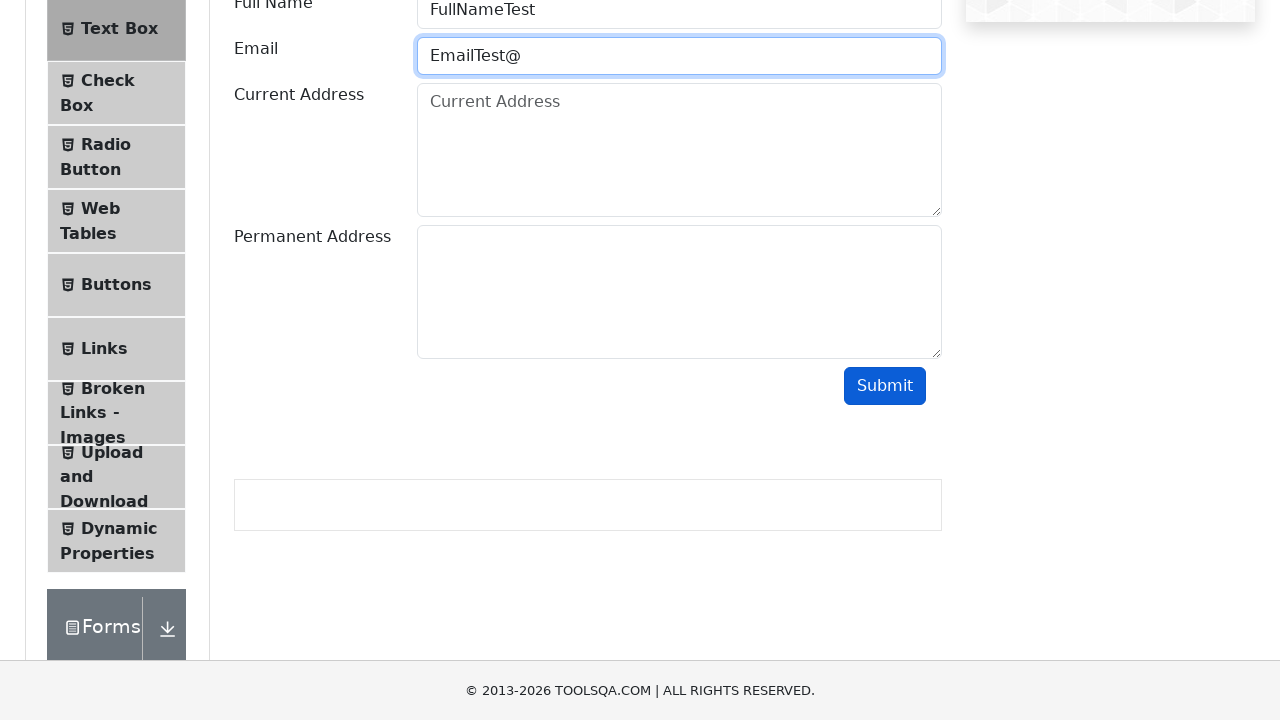

Clicked submit button with partial domain email at (885, 386) on #submit
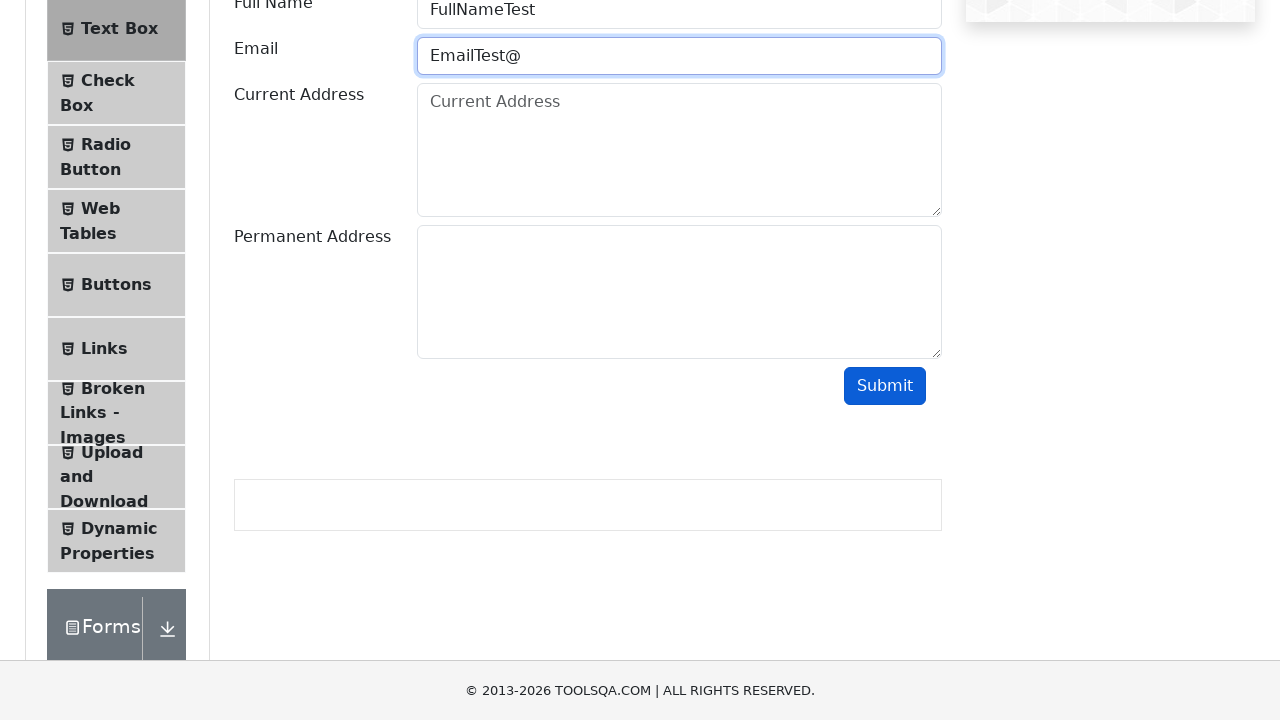

Cleared email field on #userEmail
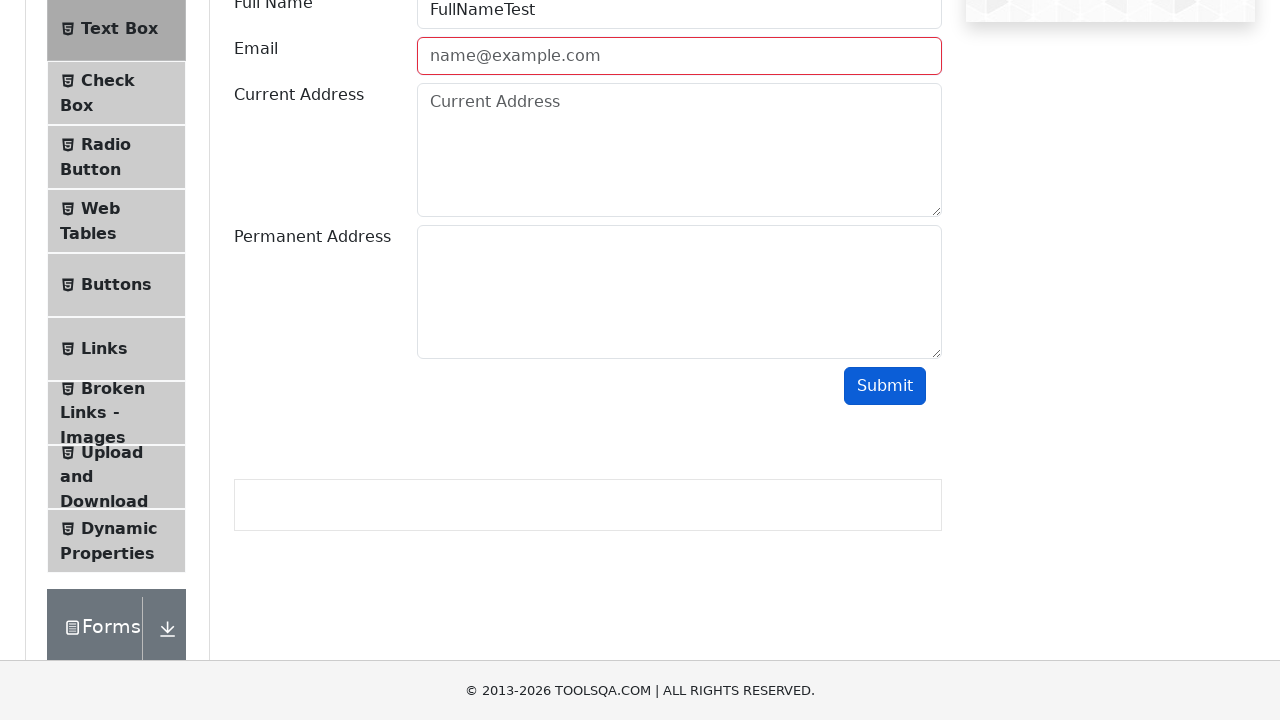

Filled in email field with domain but no TLD 'EmailTest@Test' on #userEmail
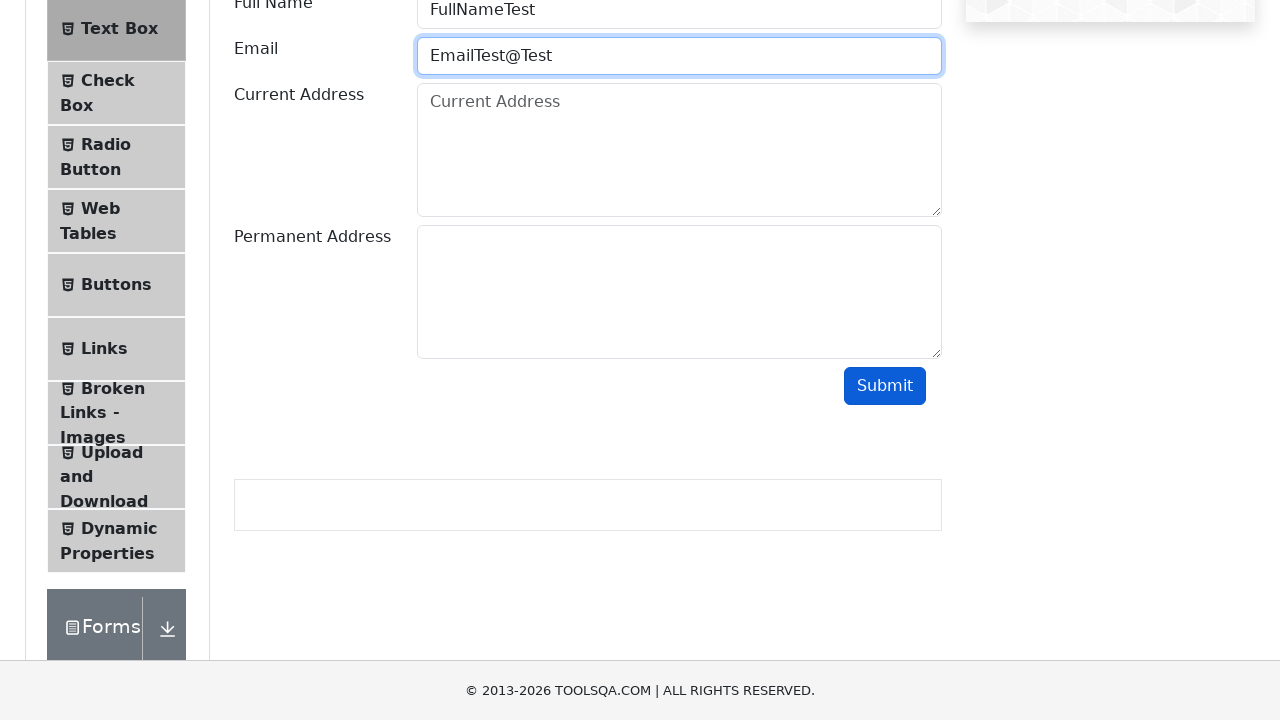

Clicked submit button with email missing TLD at (885, 386) on #submit
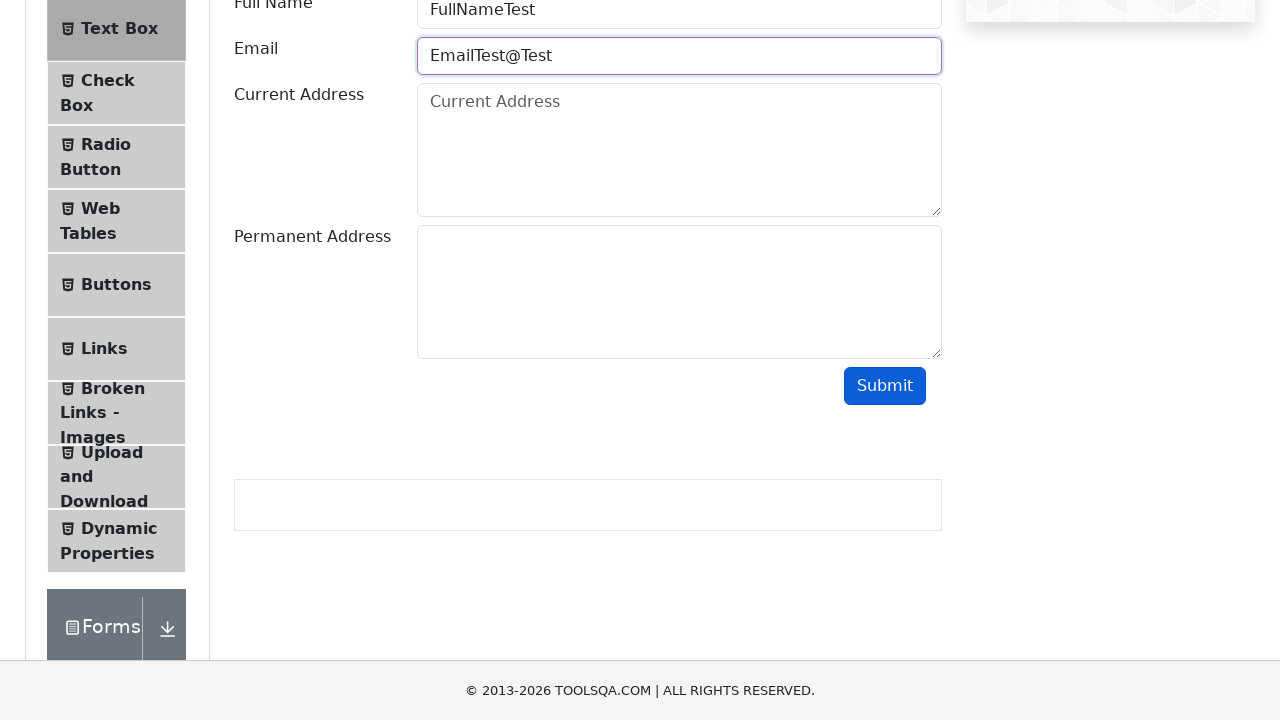

Cleared email field on #userEmail
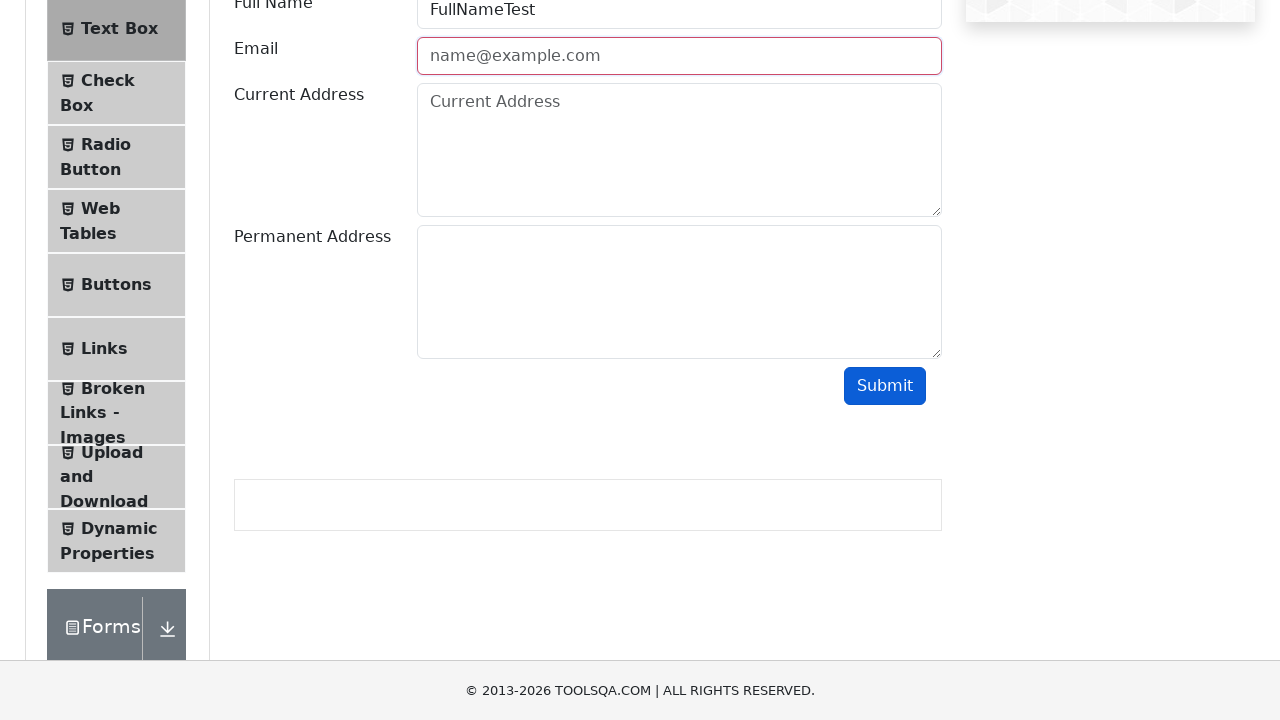

Filled in email field with valid format 'EmailTest@Test.com' on #userEmail
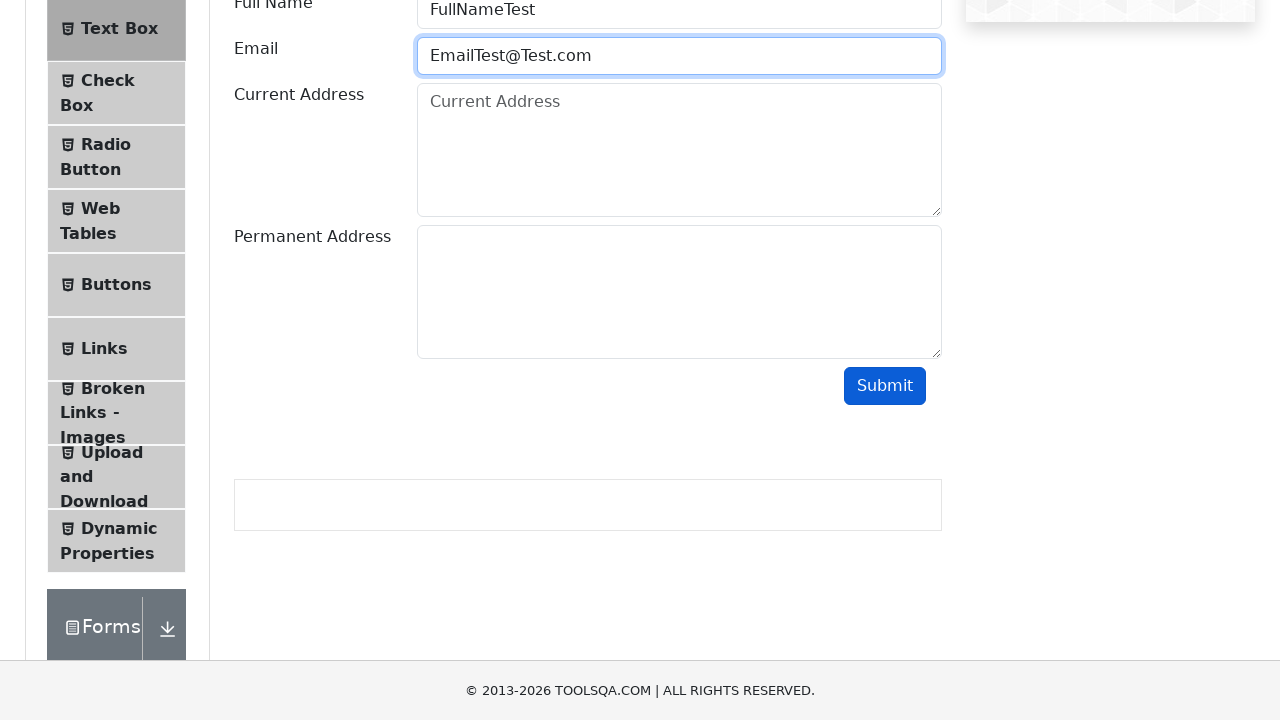

Filled in current address field with 'CurrentAddressTest' on #currentAddress
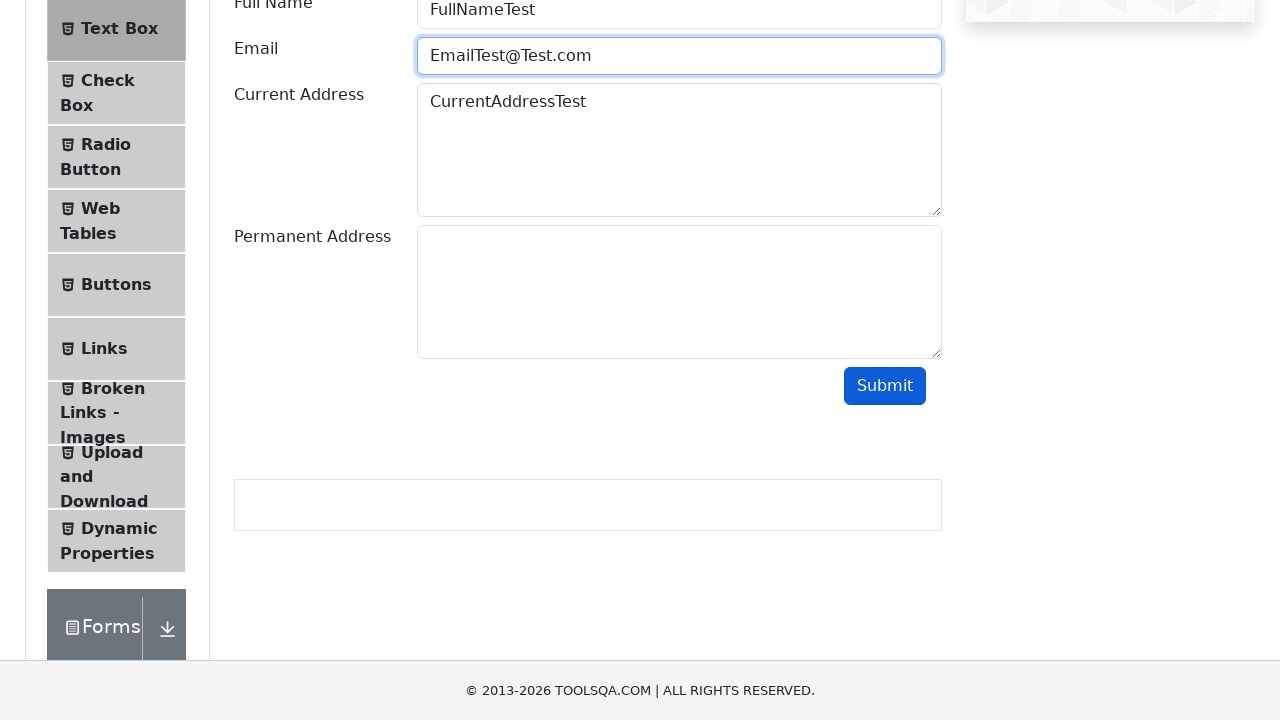

Filled in permanent address field with 'PermanentAddressTest' on #permanentAddress
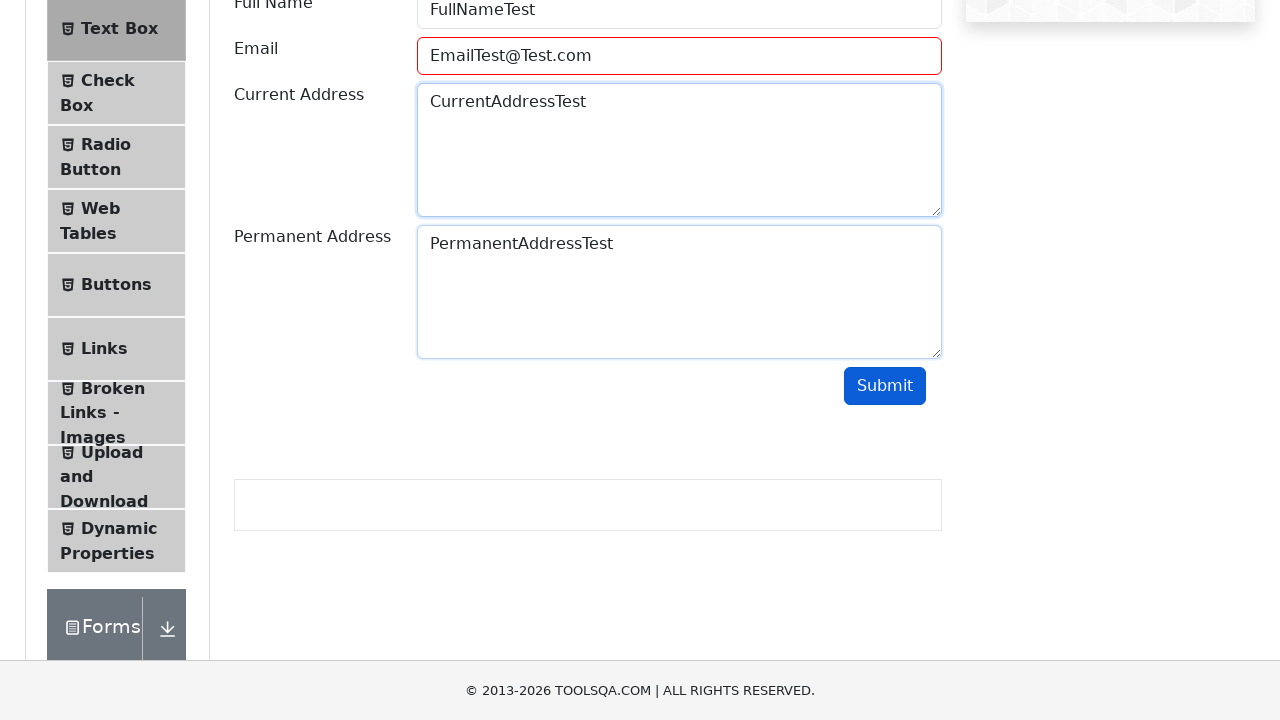

Clicked submit button with all fields filled at (885, 386) on #submit
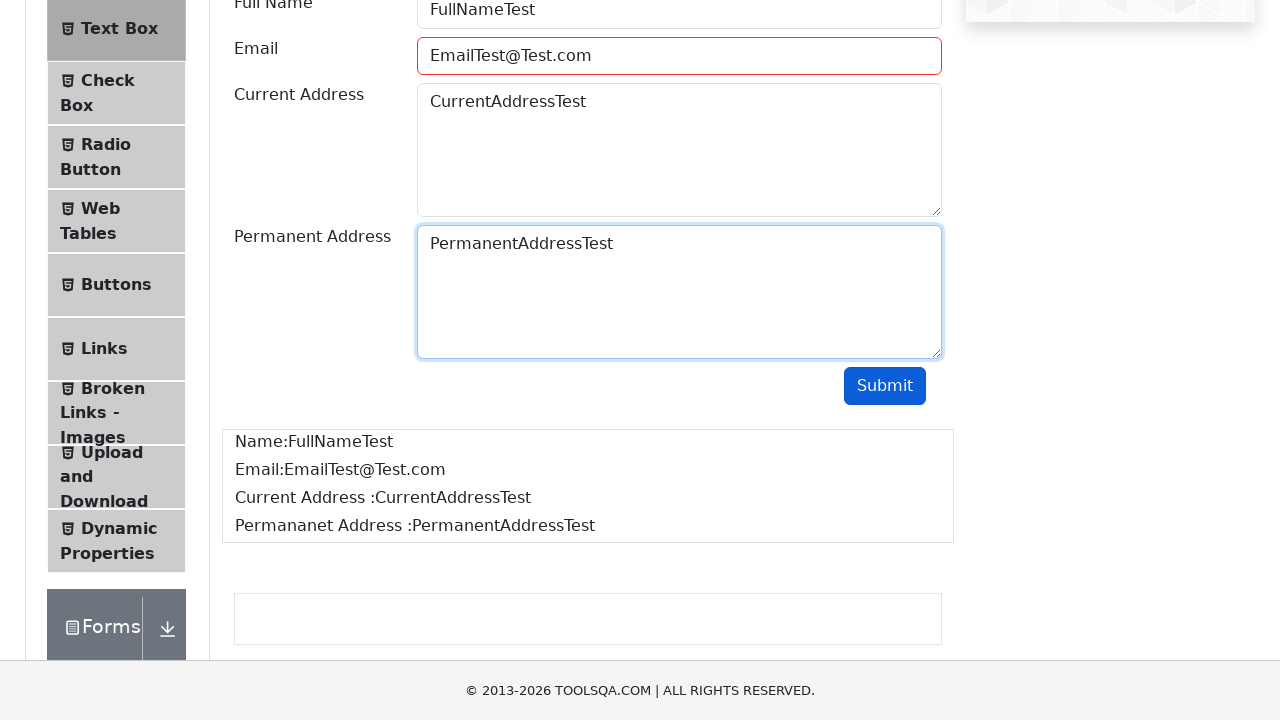

Waited for form output to appear
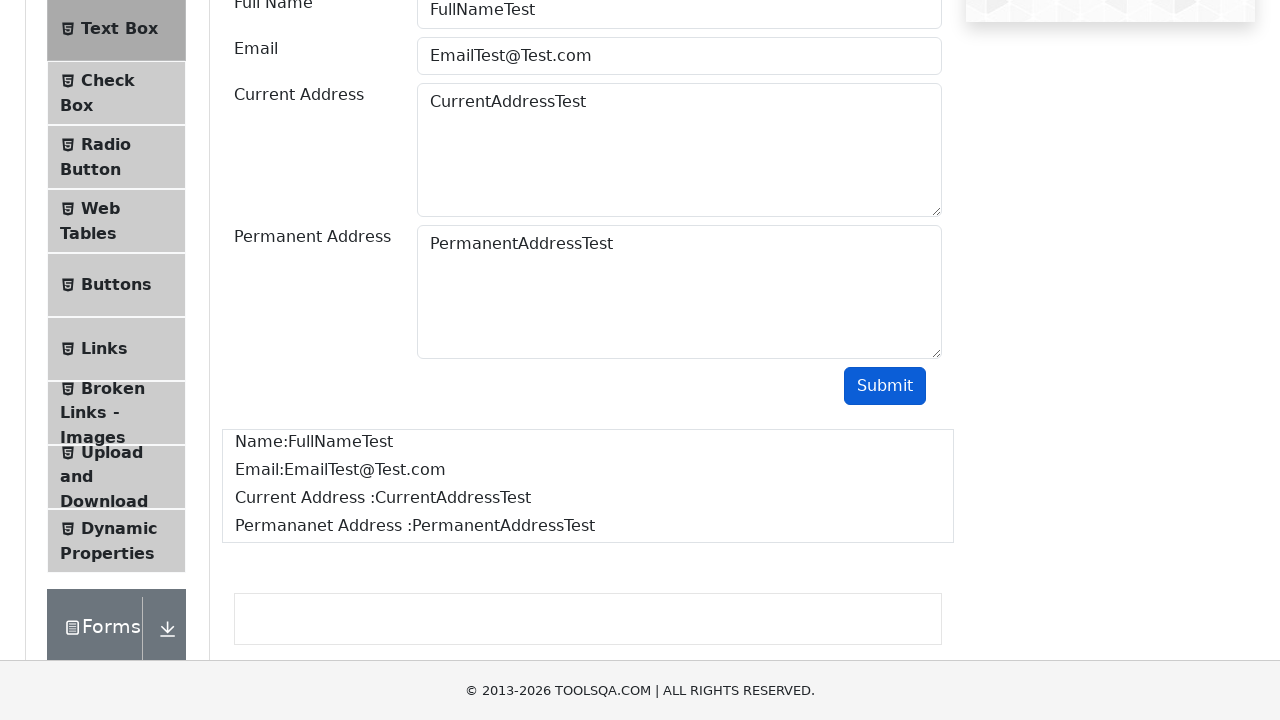

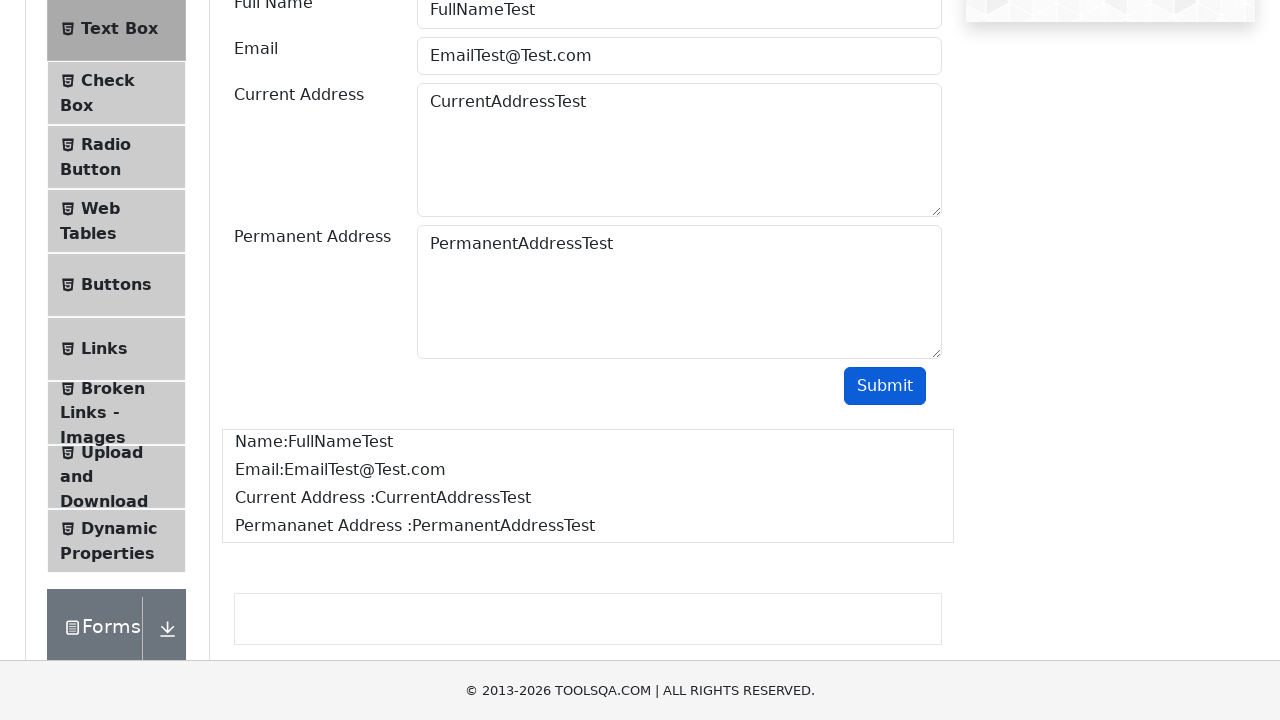